Tests a student registration form by filling out all fields including name, email, gender, phone, date of birth, subjects, hobbies, address, state, and city, then submits the form and verifies the confirmation modal displays the correct information.

Starting URL: https://demoqa.com/automation-practice-form

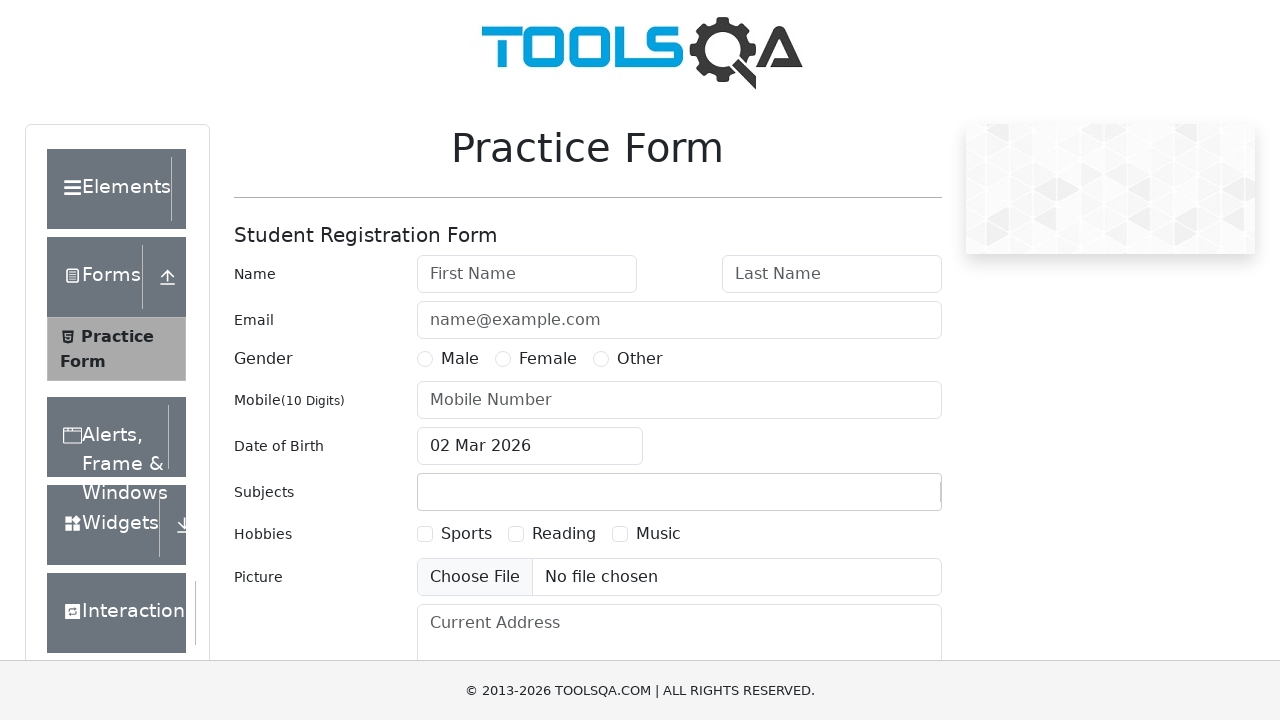

Removed fixed banner element
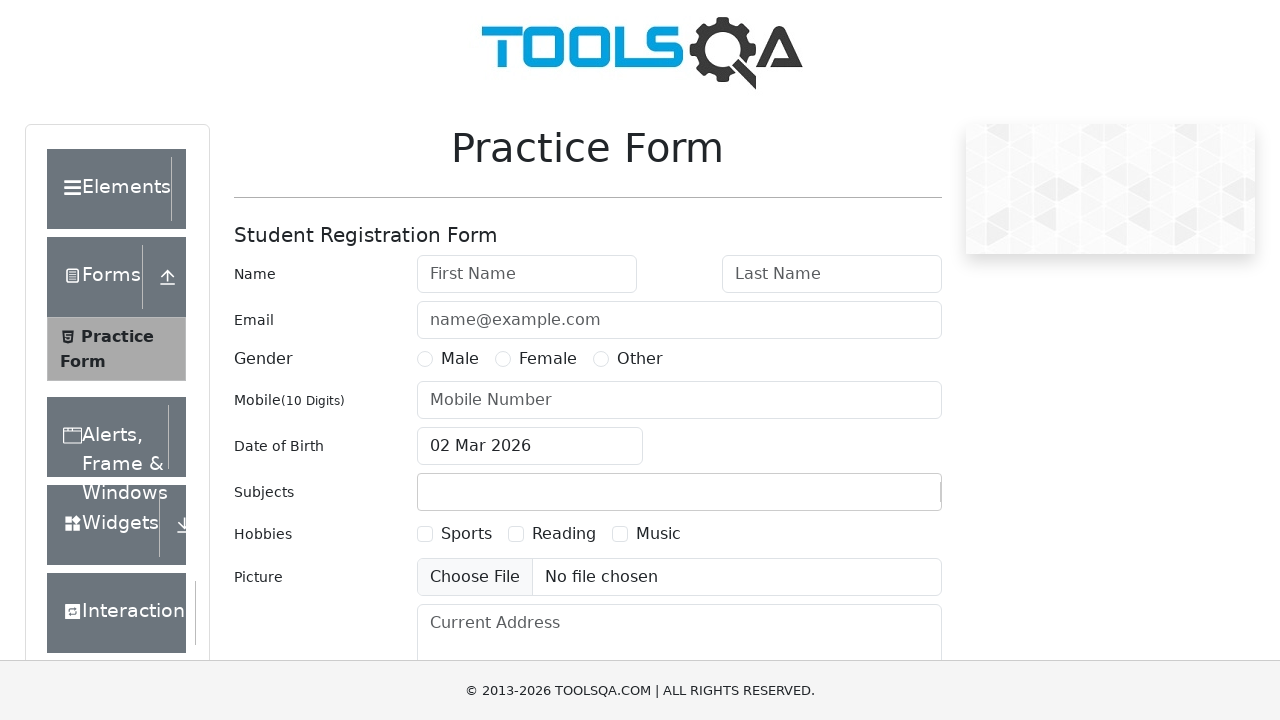

Removed footer element
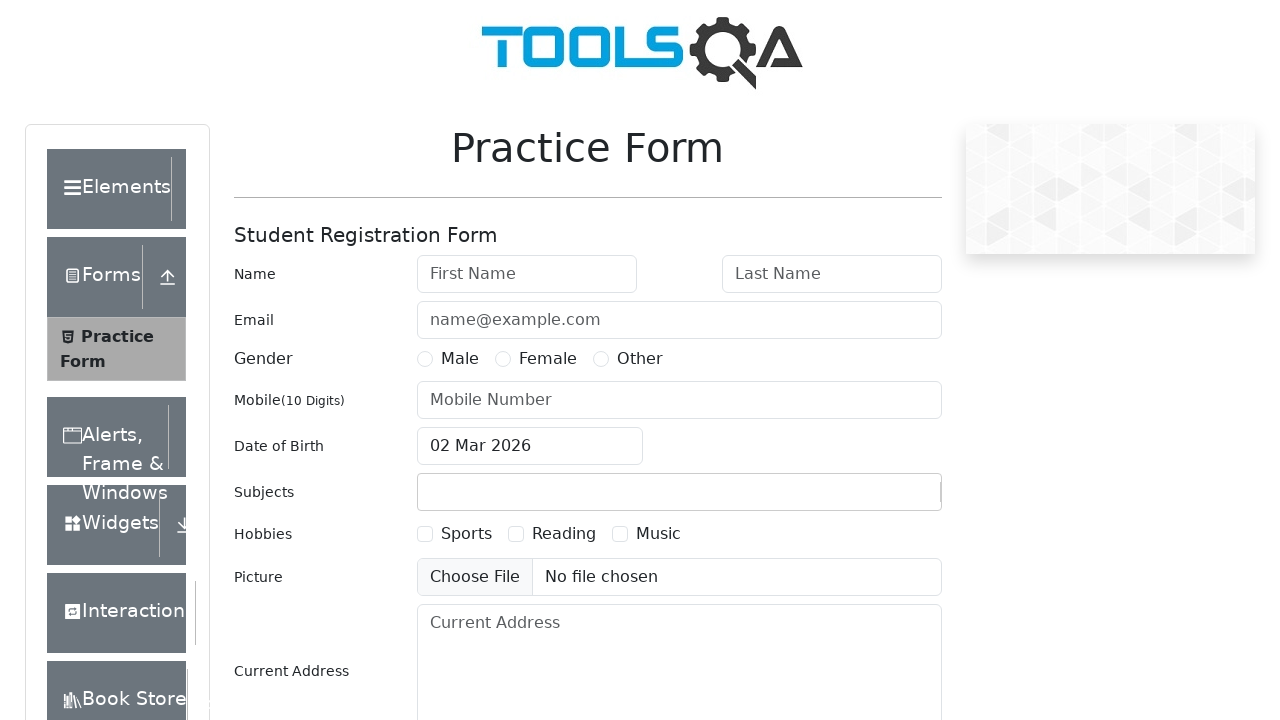

Filled first name with 'Ivan' on #firstName
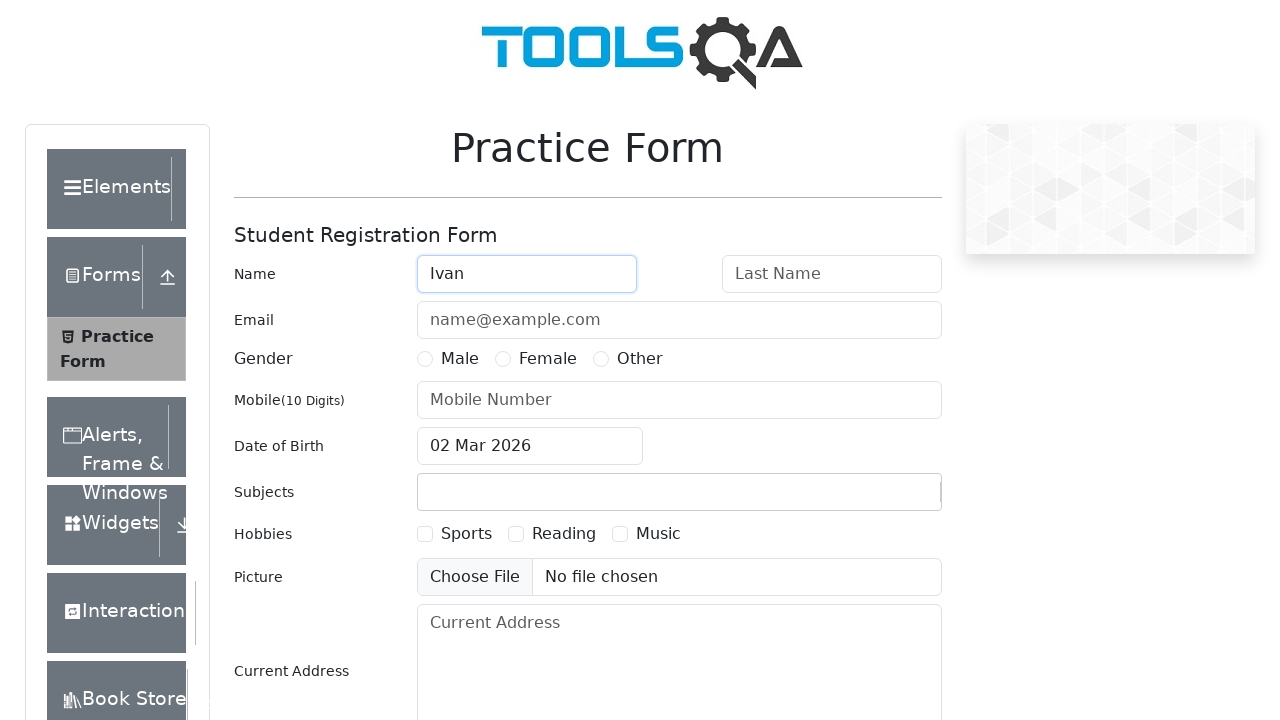

Filled last name with 'Ivanov' on #lastName
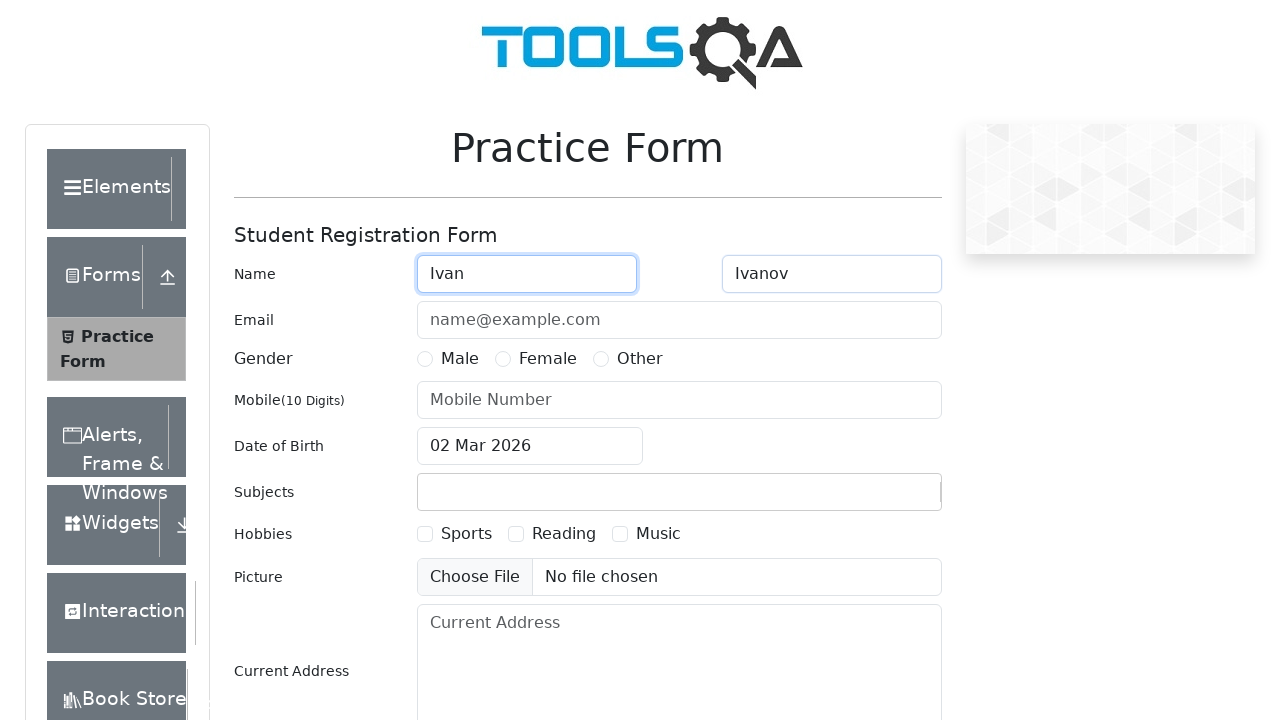

Filled email with 'ivanov@ivan.ru' on #userEmail
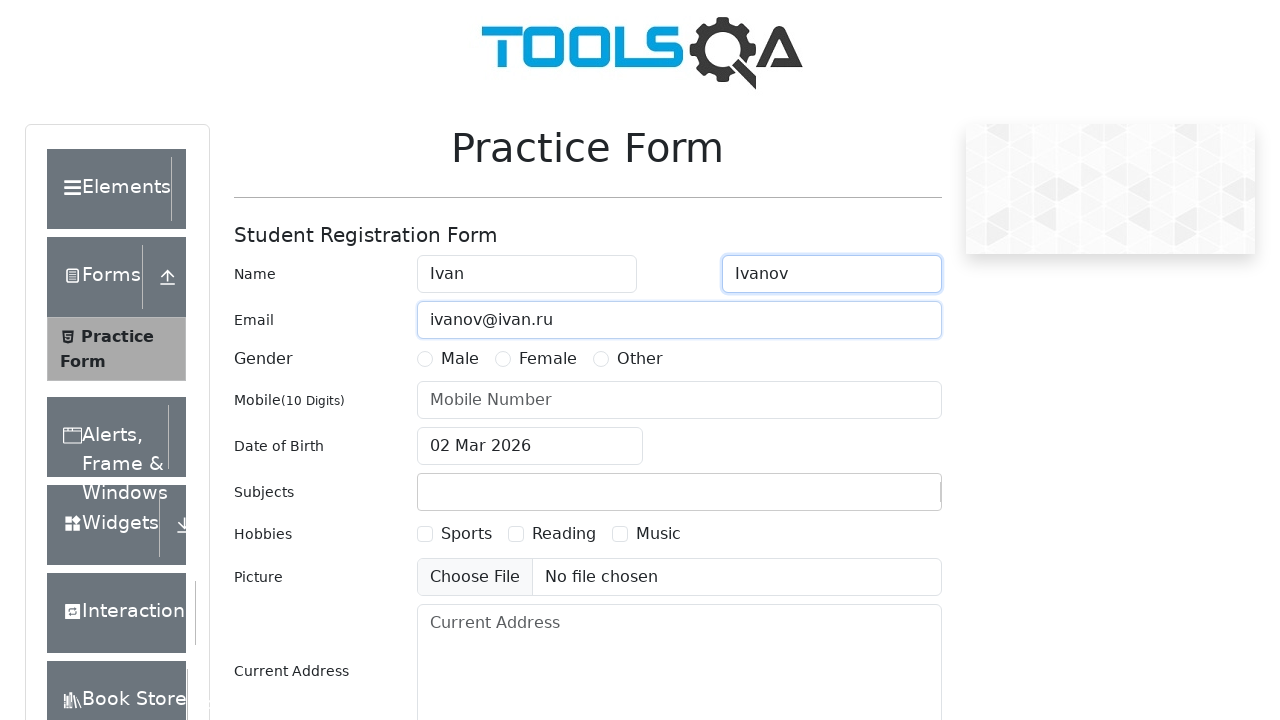

Selected gender 'Male' at (460, 359) on label[for^='gender-radio-'] >> internal:has-text="Male"i >> nth=0
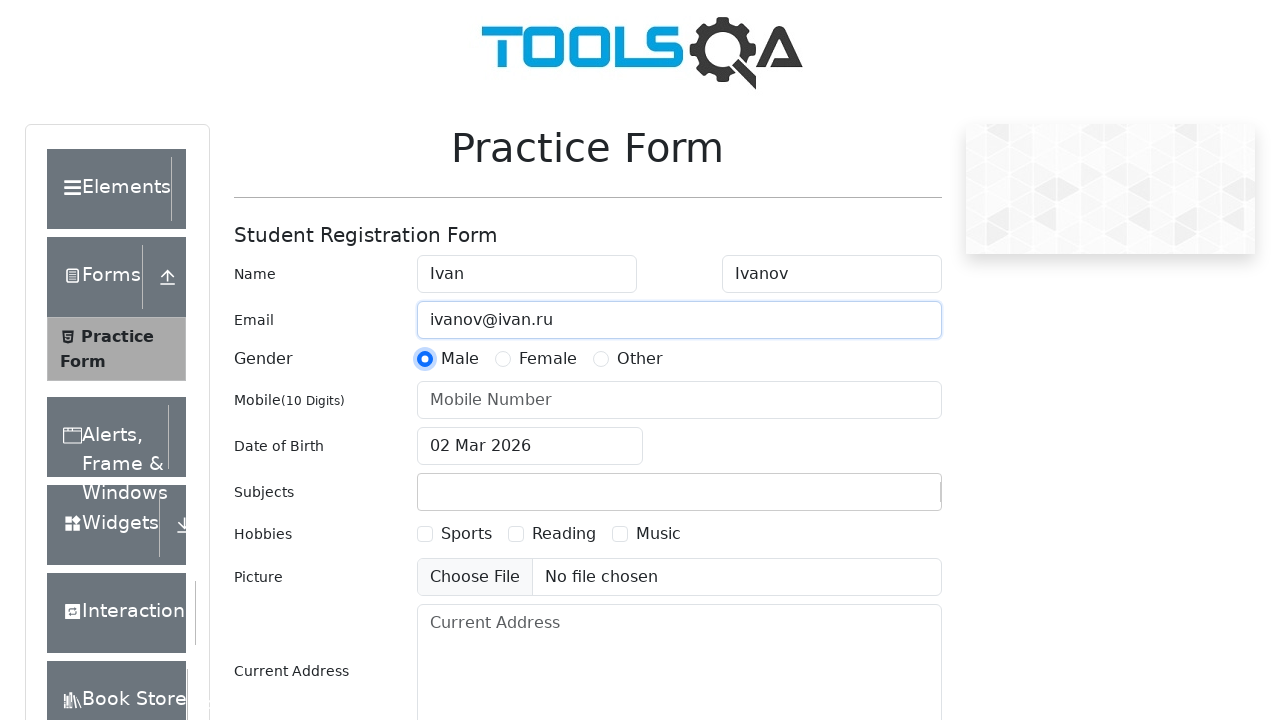

Filled phone number with '79536787656' on #userNumber
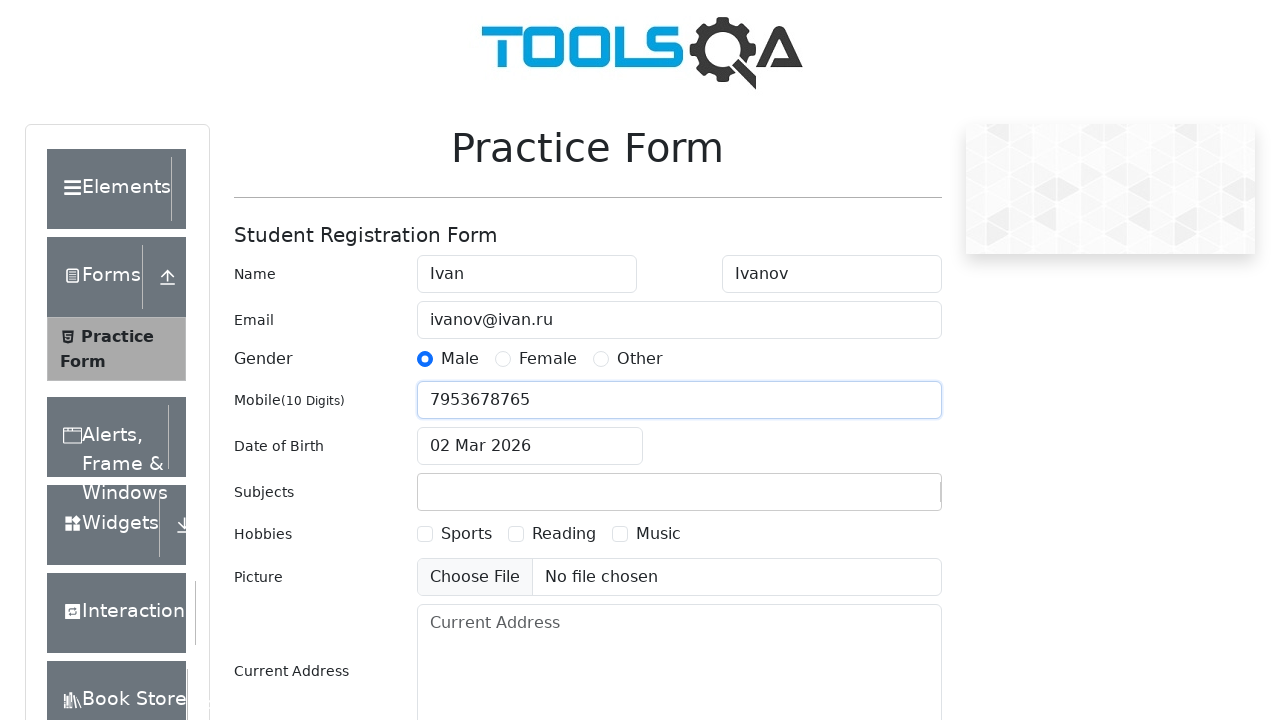

Clicked date of birth input field at (530, 446) on #dateOfBirthInput
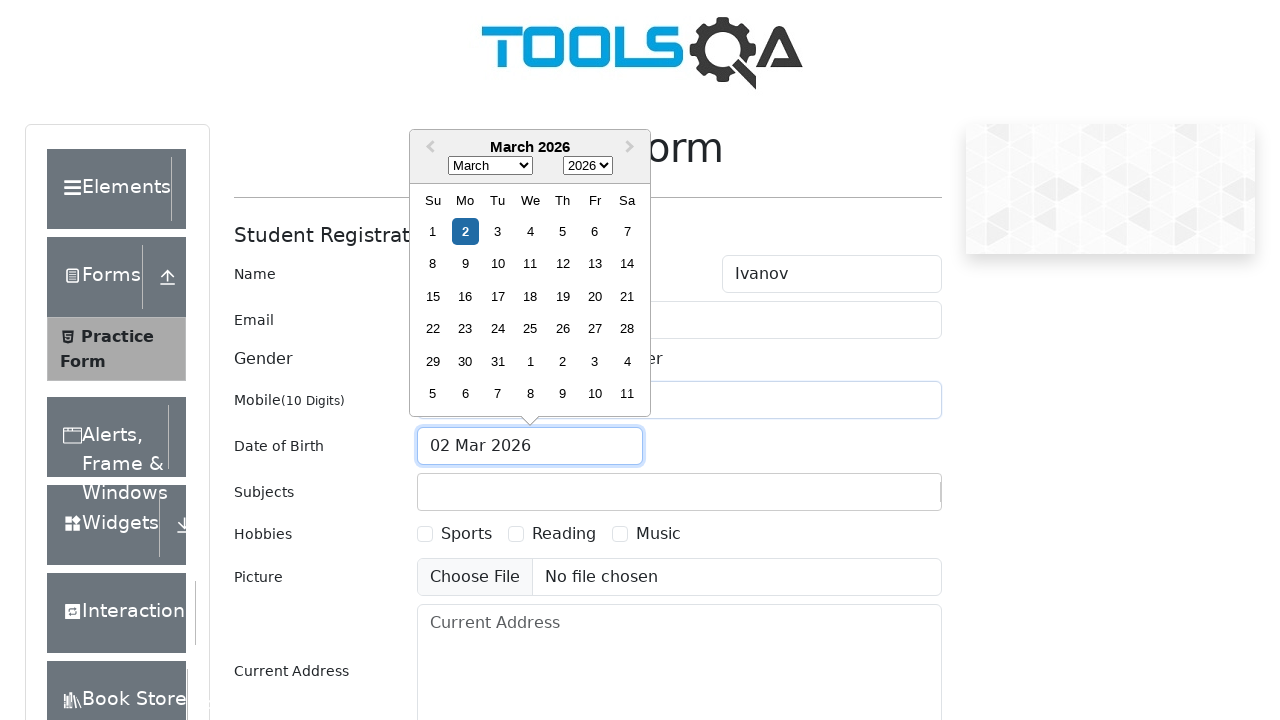

Selected November as month of birth on .react-datepicker__month-select
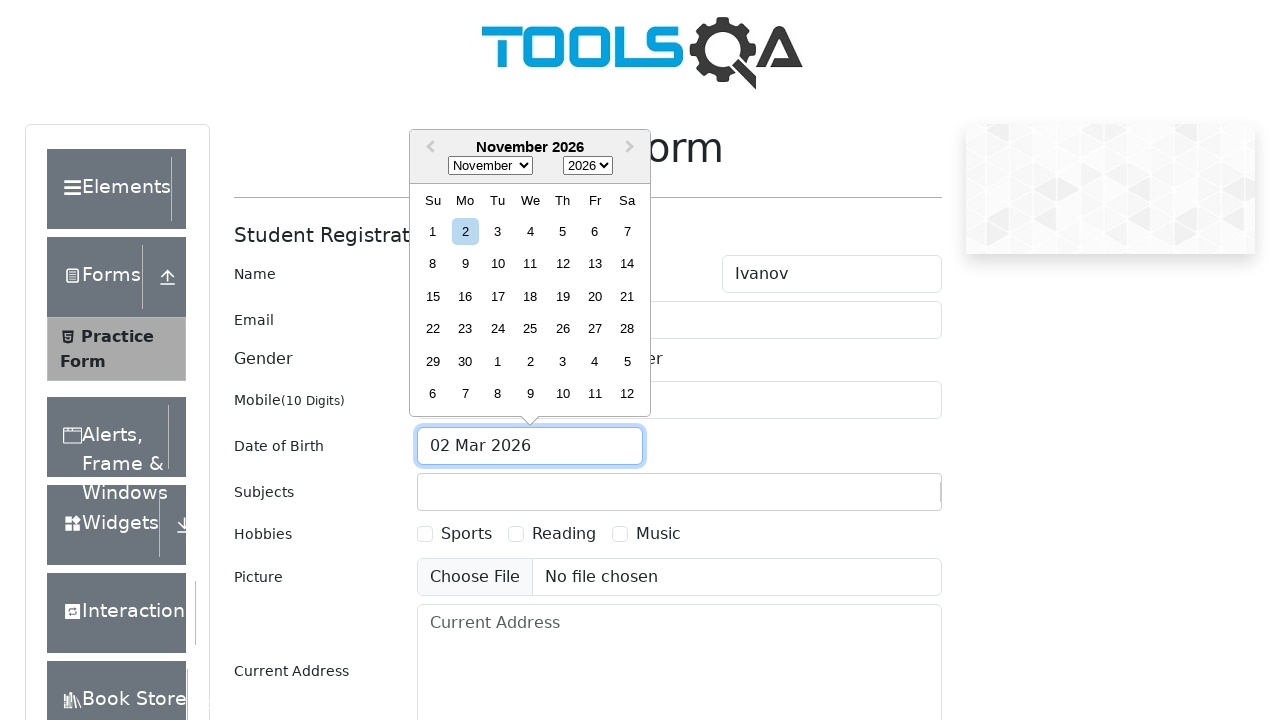

Selected 1996 as year of birth on .react-datepicker__year-select
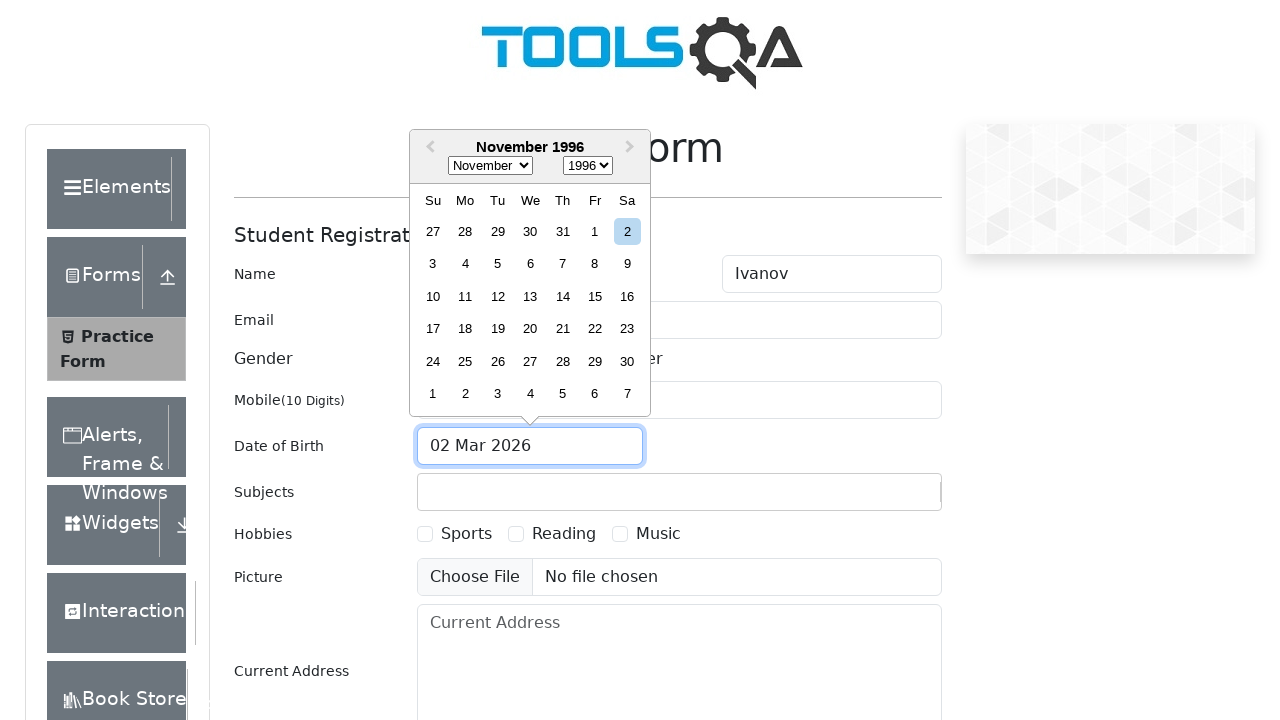

Selected day 07 for date of birth at (562, 264) on .react-datepicker__day--007:not(.react-datepicker__day--outside-month)
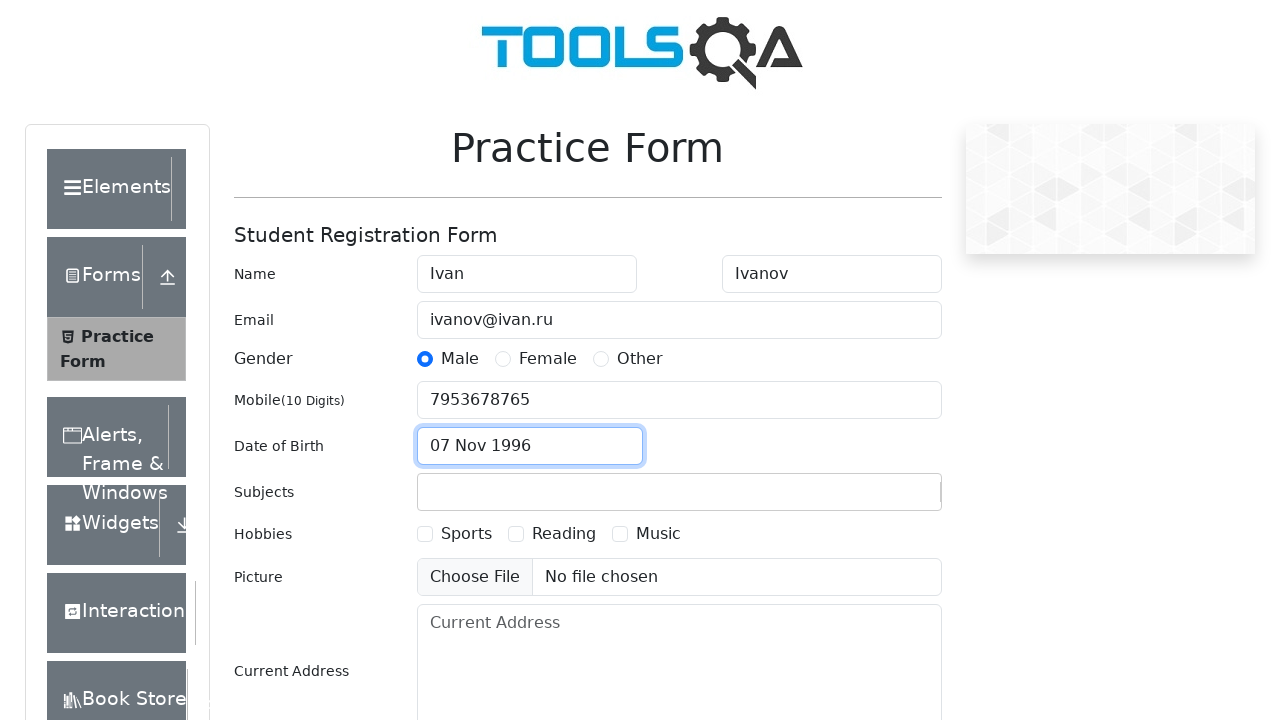

Typed 'h' in subjects input field on #subjectsInput
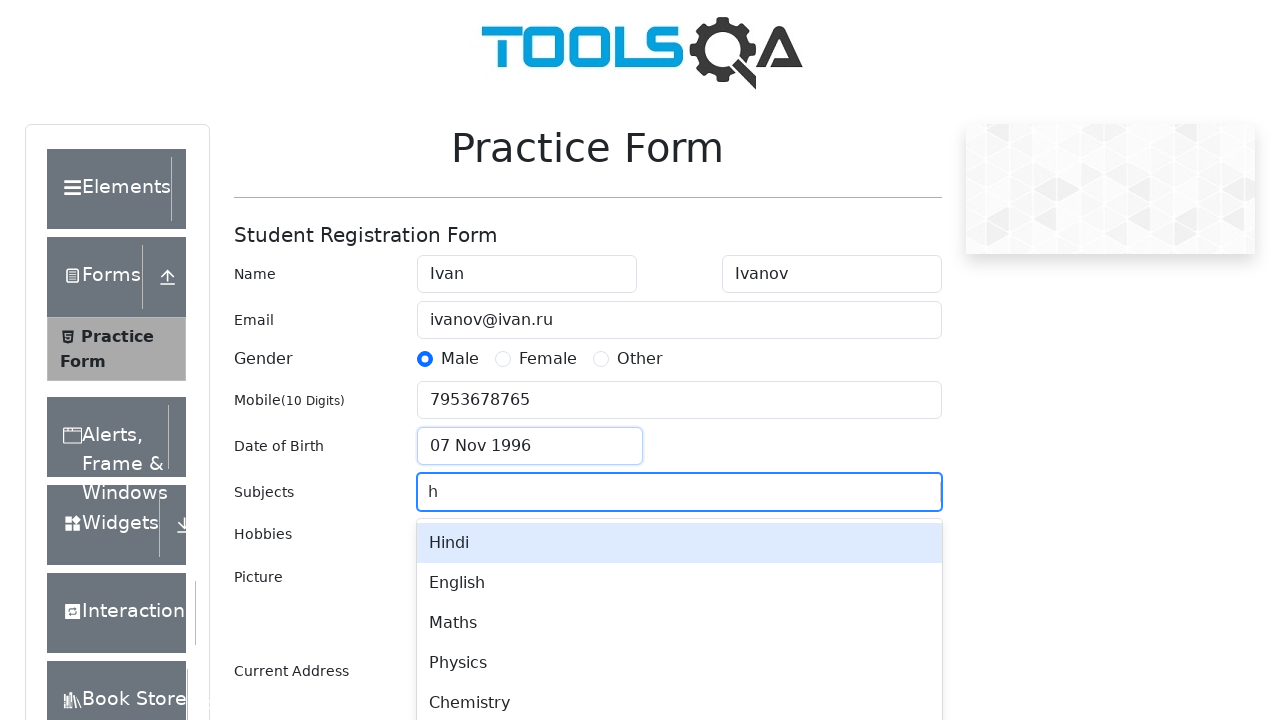

Selected subject 'Maths' at (679, 623) on div[id^='react-select-2-option-'] >> internal:has-text="Maths"i >> nth=0
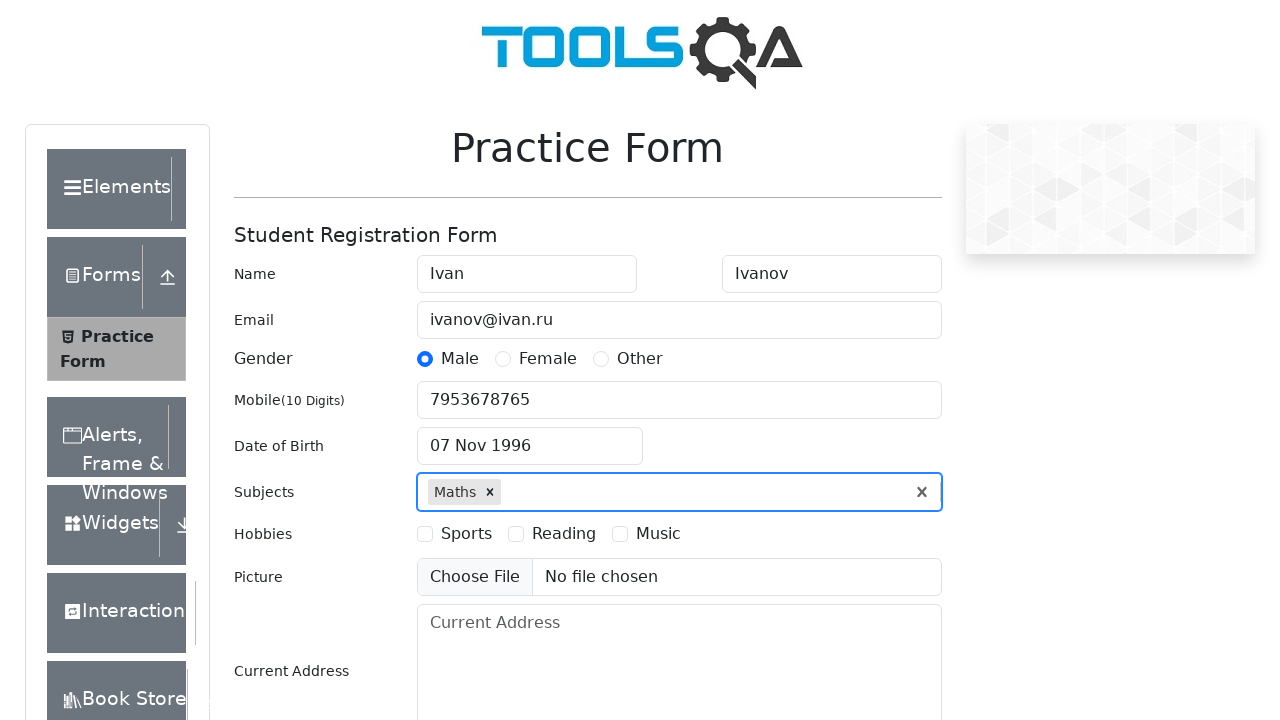

Selected hobby 'Sports' at (466, 534) on label[for^='hobbies-checkbox'] >> internal:has-text="Sports"i >> nth=0
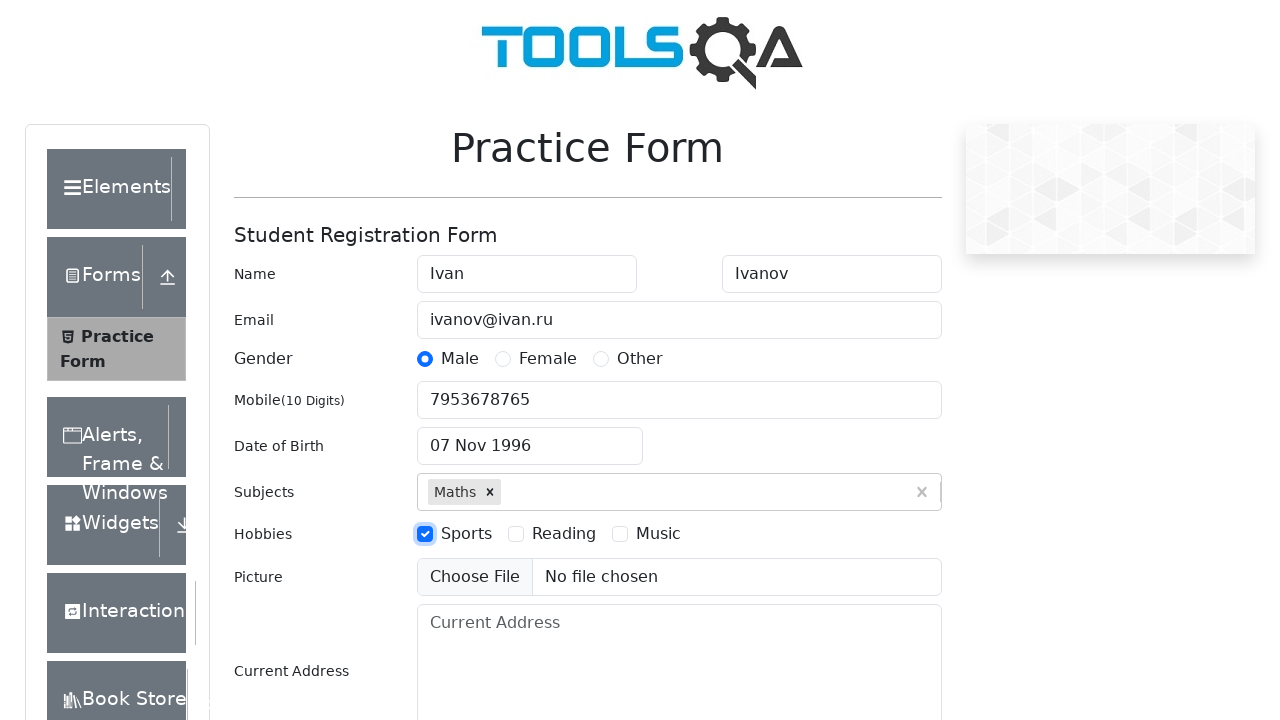

Selected hobby 'Music' at (658, 534) on label[for^='hobbies-checkbox'] >> internal:has-text="Music"i >> nth=0
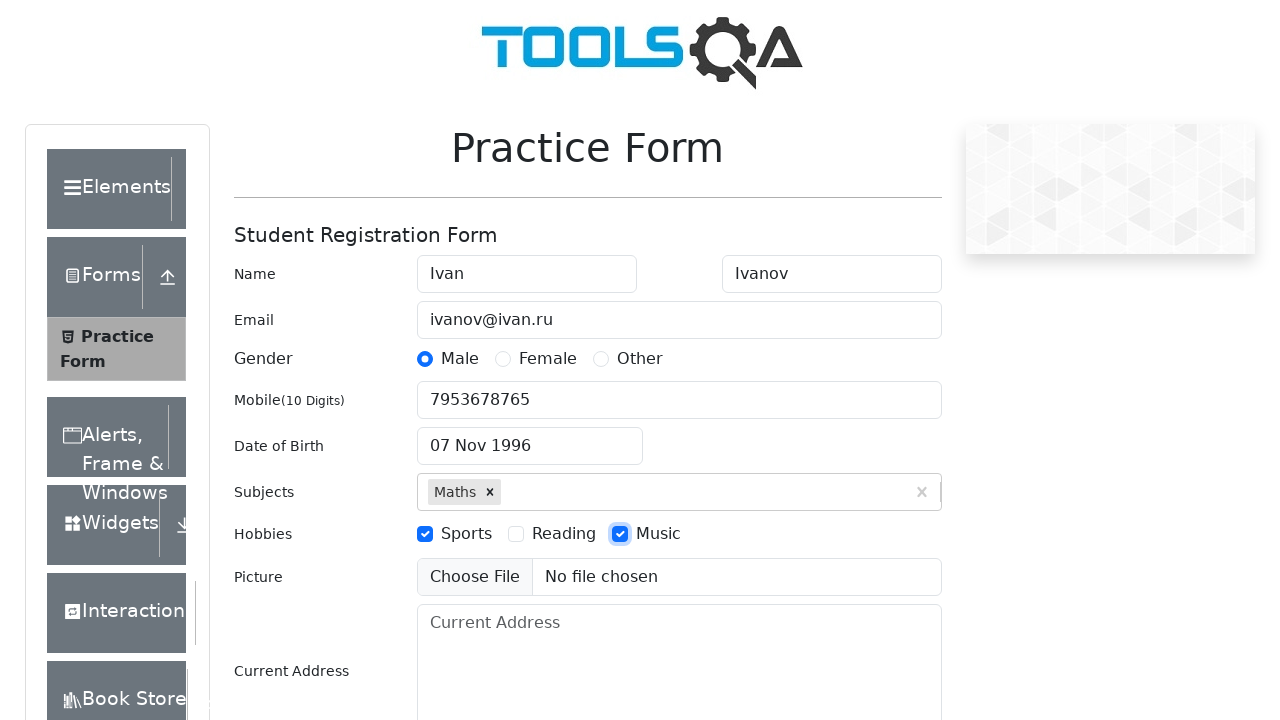

Filled address with 'СПБ, невский проспект 16' on #currentAddress
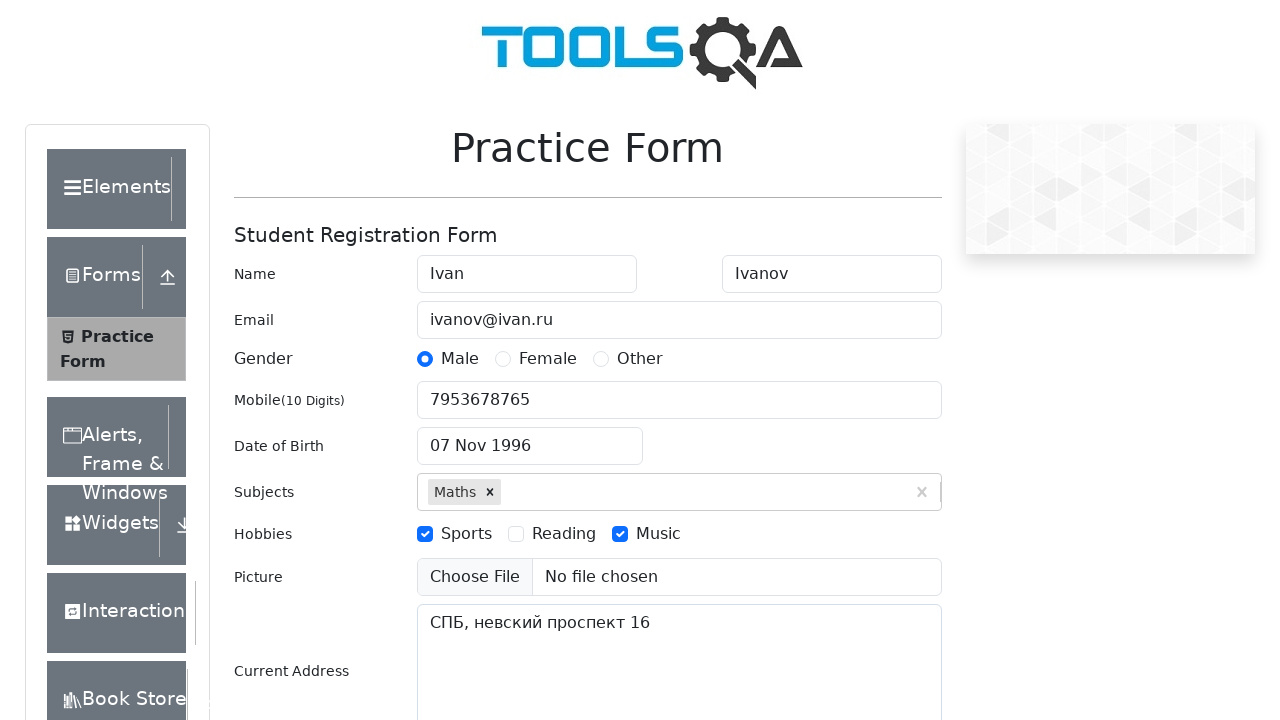

Clicked state dropdown at (527, 437) on #state
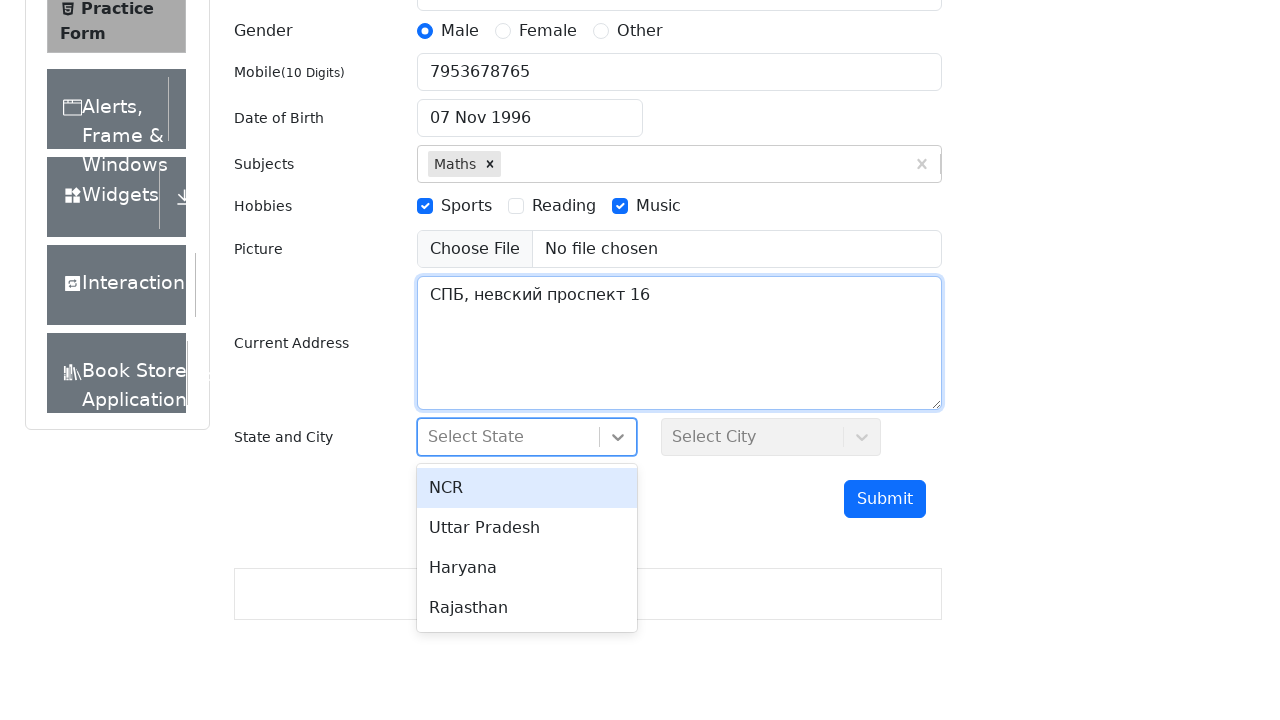

Selected state 'Uttar Pradesh' at (527, 528) on div[id^='react-select-3-option-'] >> internal:has-text="Uttar Pradesh"i >> nth=0
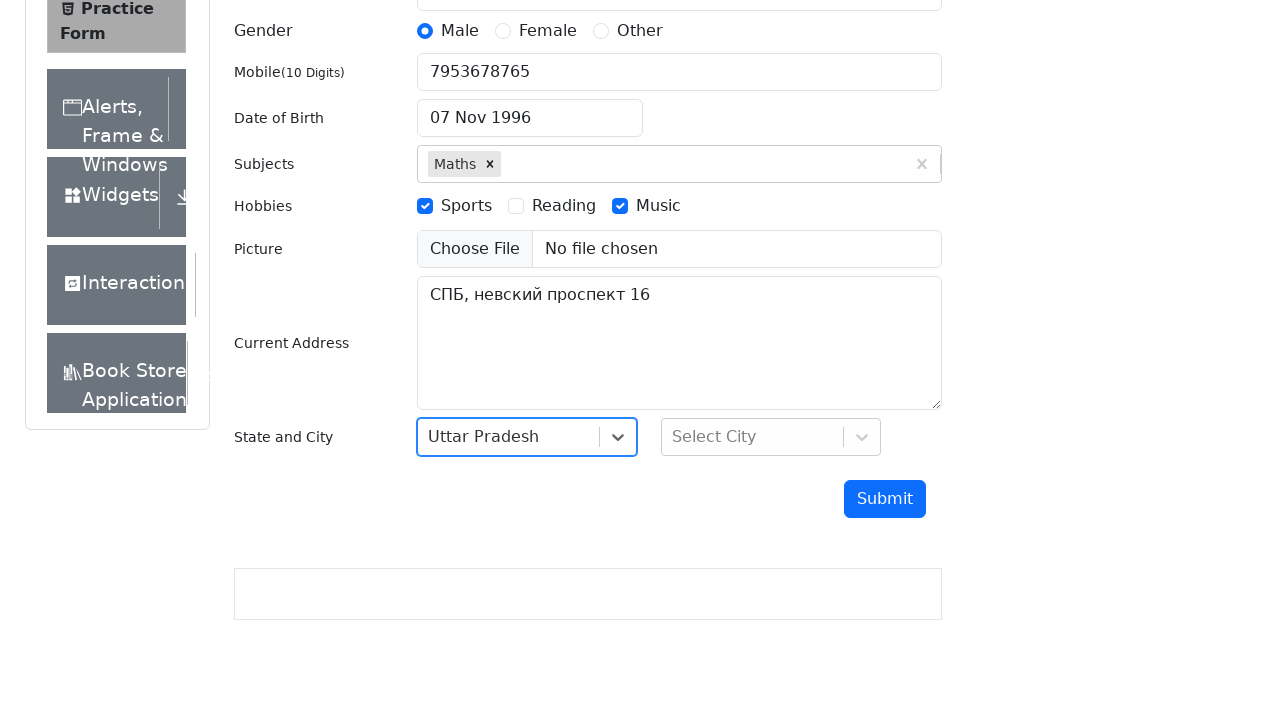

Clicked city dropdown at (771, 437) on #city
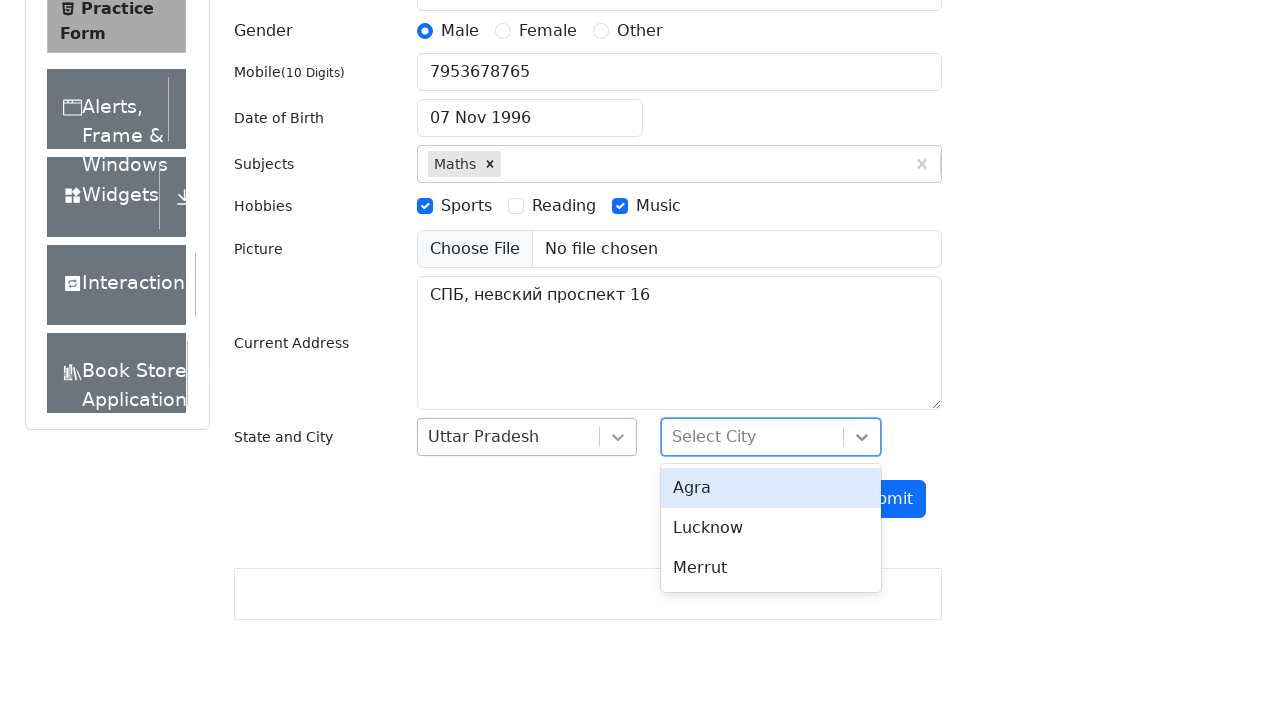

Selected city 'Lucknow' at (771, 528) on div[id^='react-select-4-option-'] >> internal:has-text="Lucknow"i >> nth=0
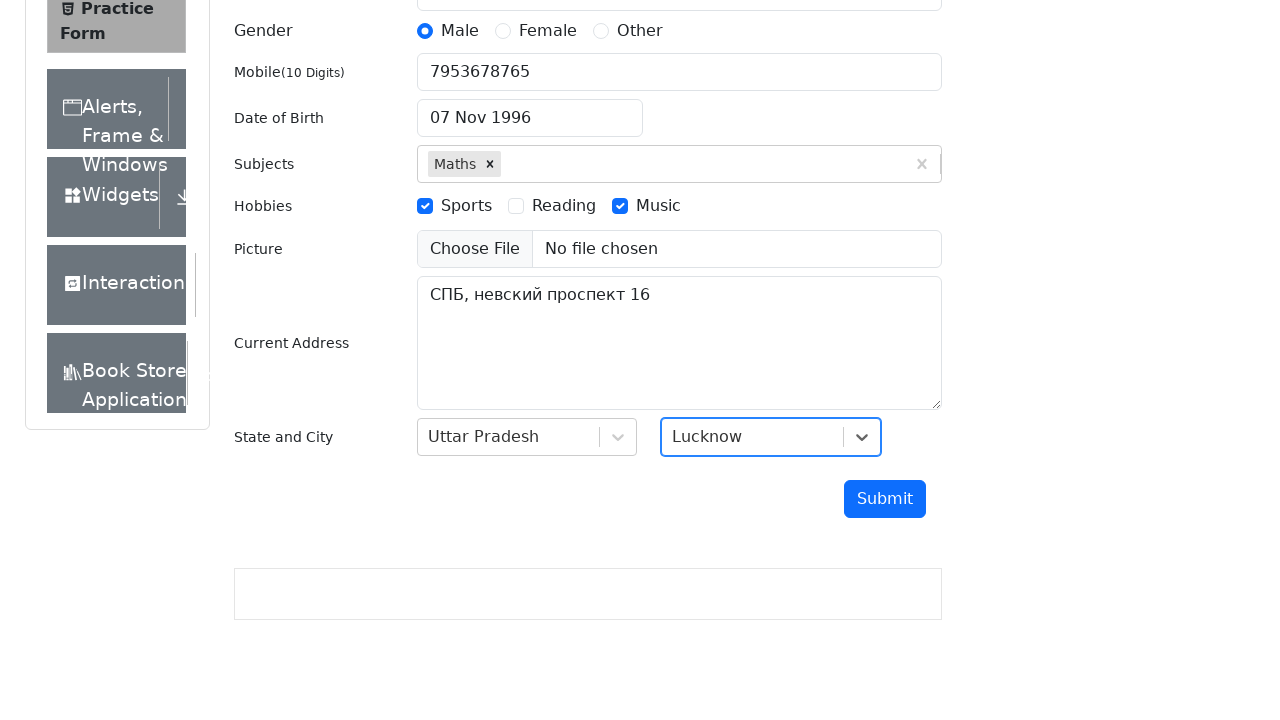

Clicked submit button to submit registration form at (885, 499) on #submit
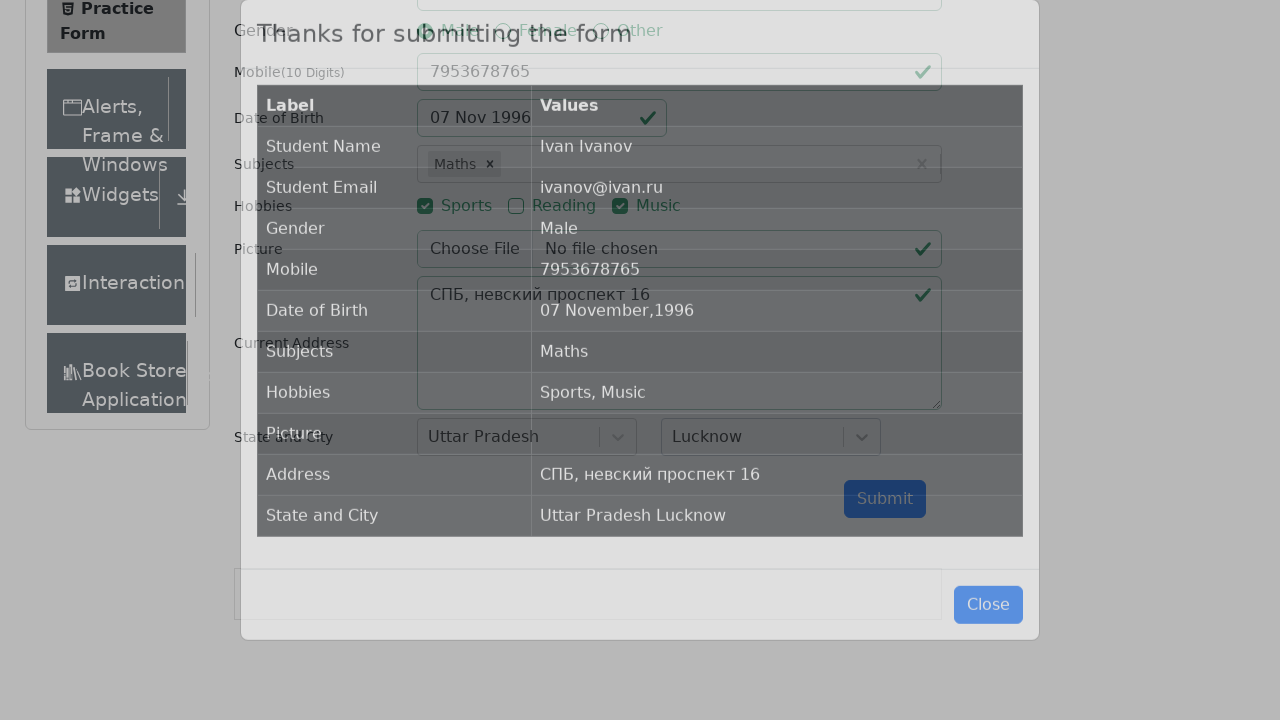

Confirmation modal title appeared indicating successful form submission
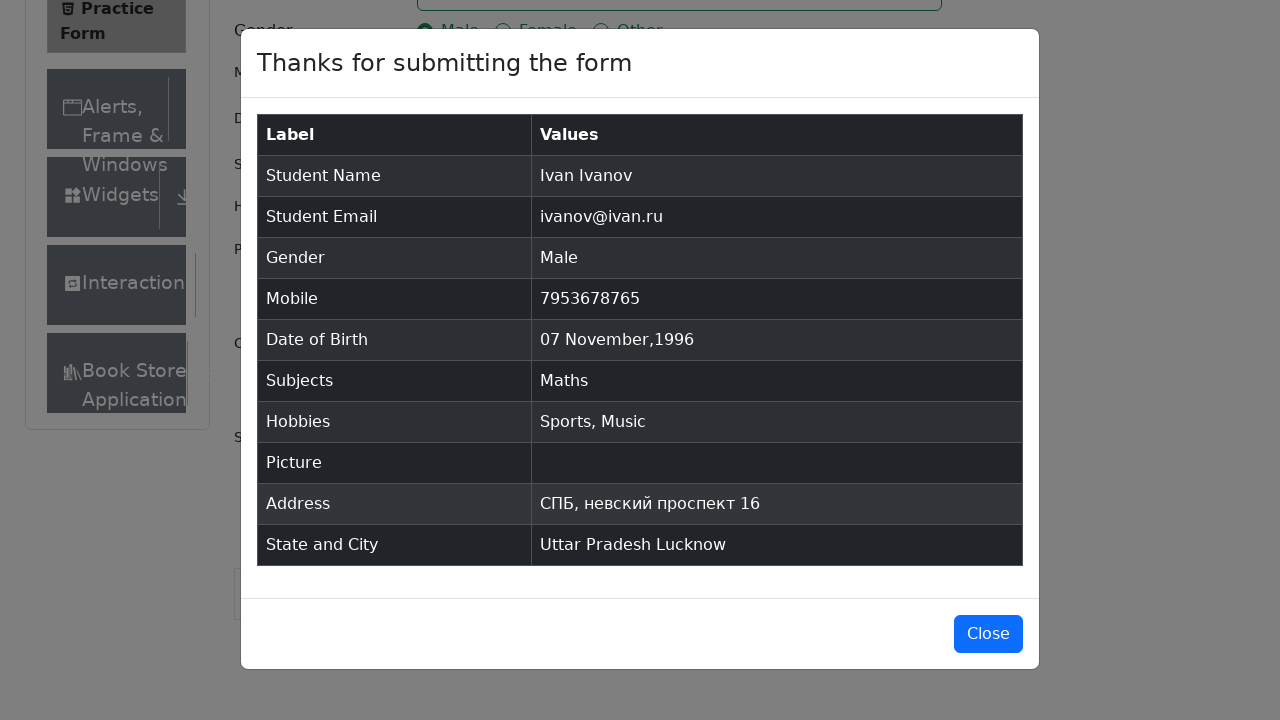

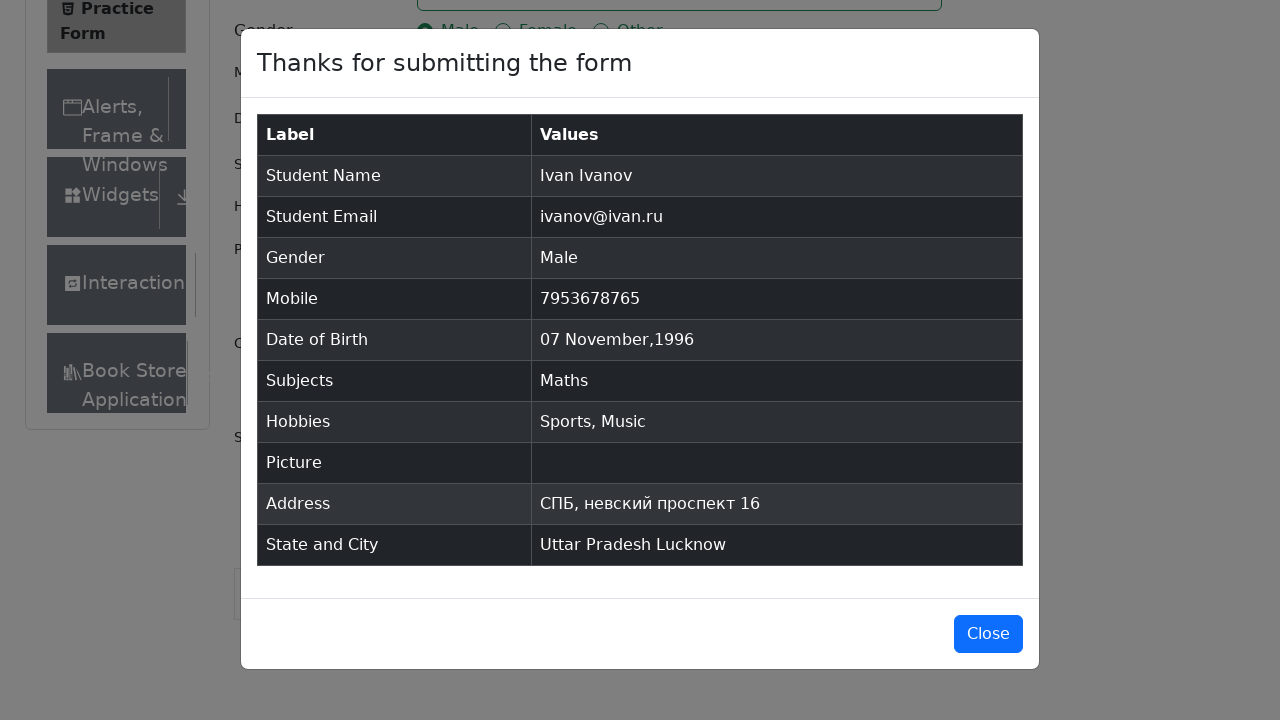